Tests drag and drop functionality by moving a ball element through various positions and finally dropping it on a goal element

Starting URL: https://learn.javascript.ru/article/mouse-drag-and-drop/ball4

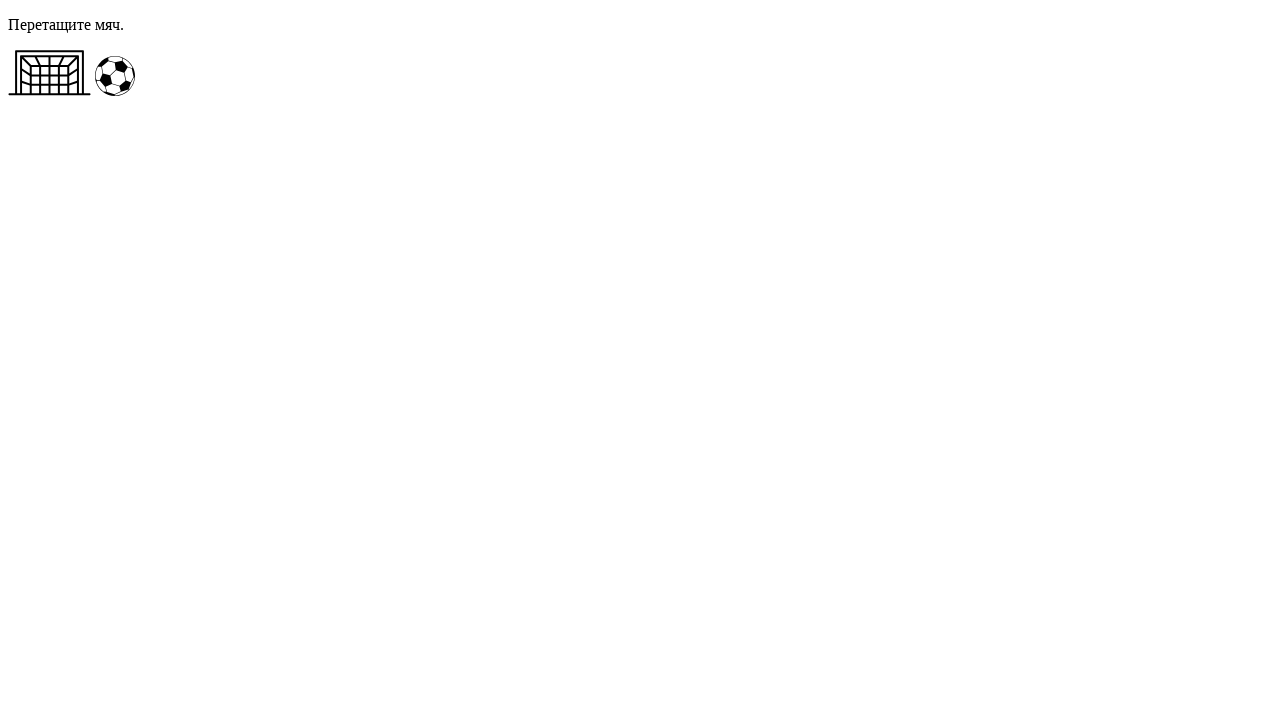

Located ball and goal elements
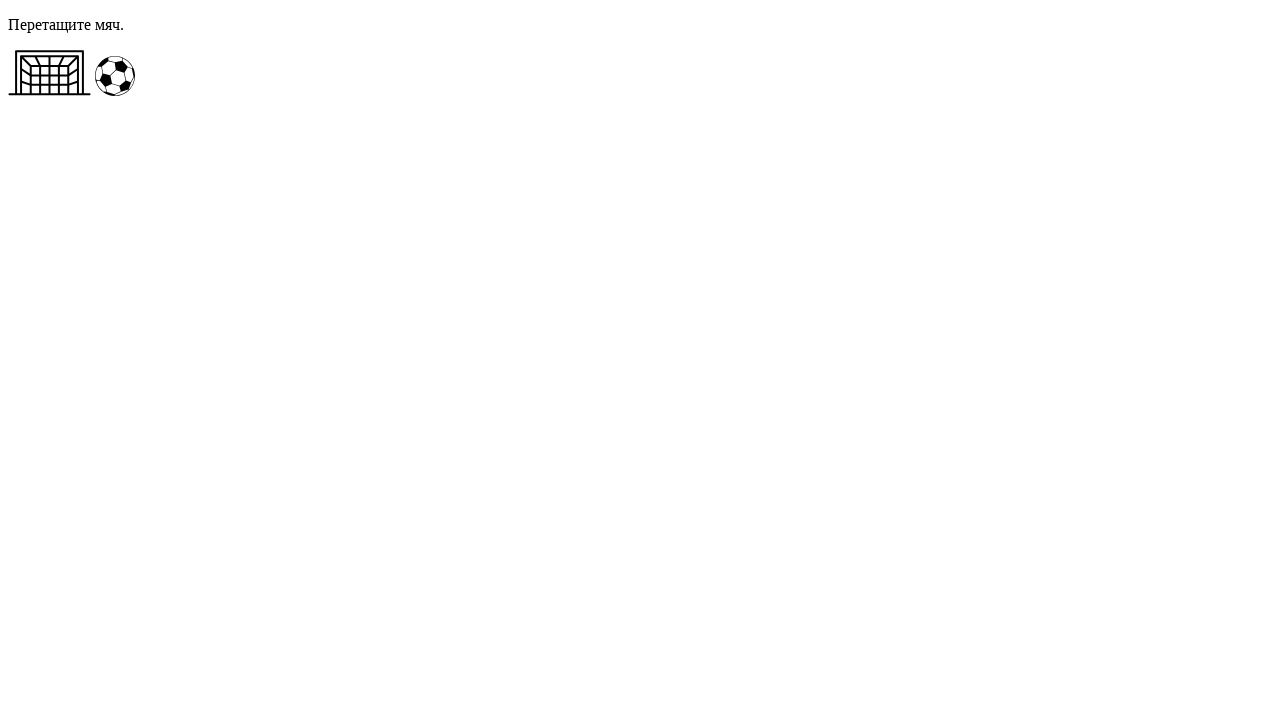

Moved mouse to center of ball element at (115, 76)
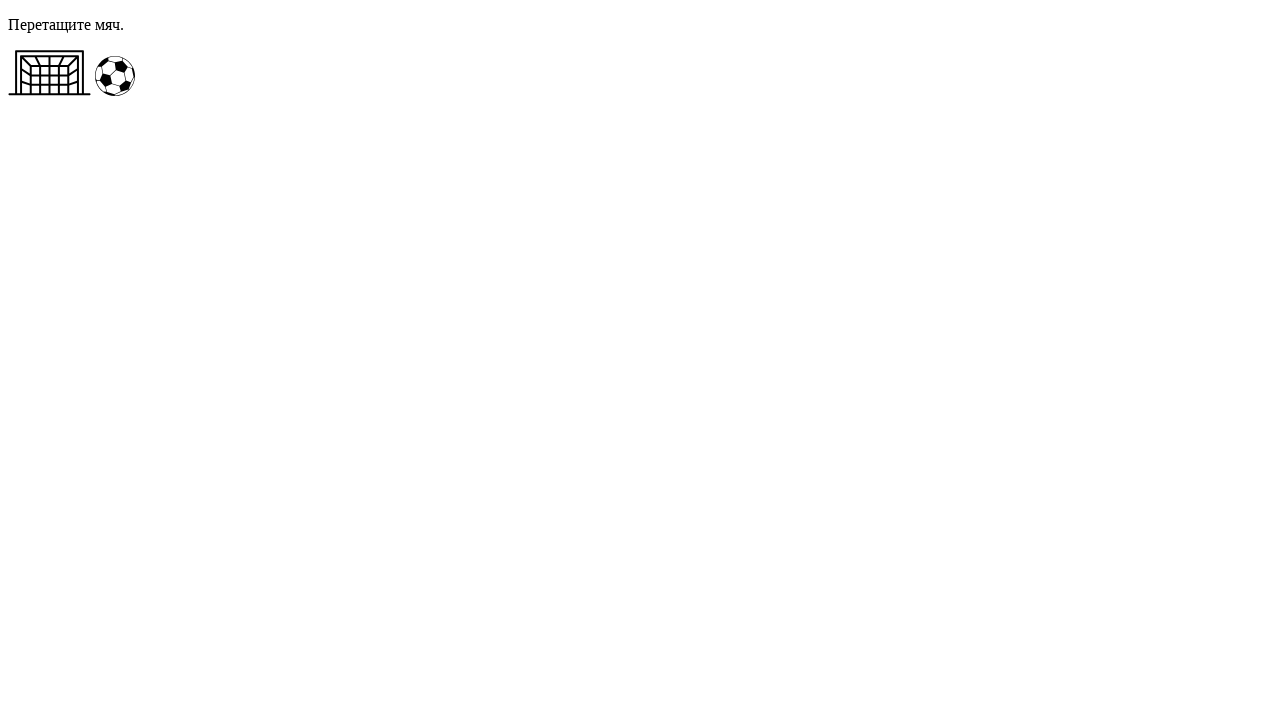

Pressed down mouse button to start dragging at (115, 76)
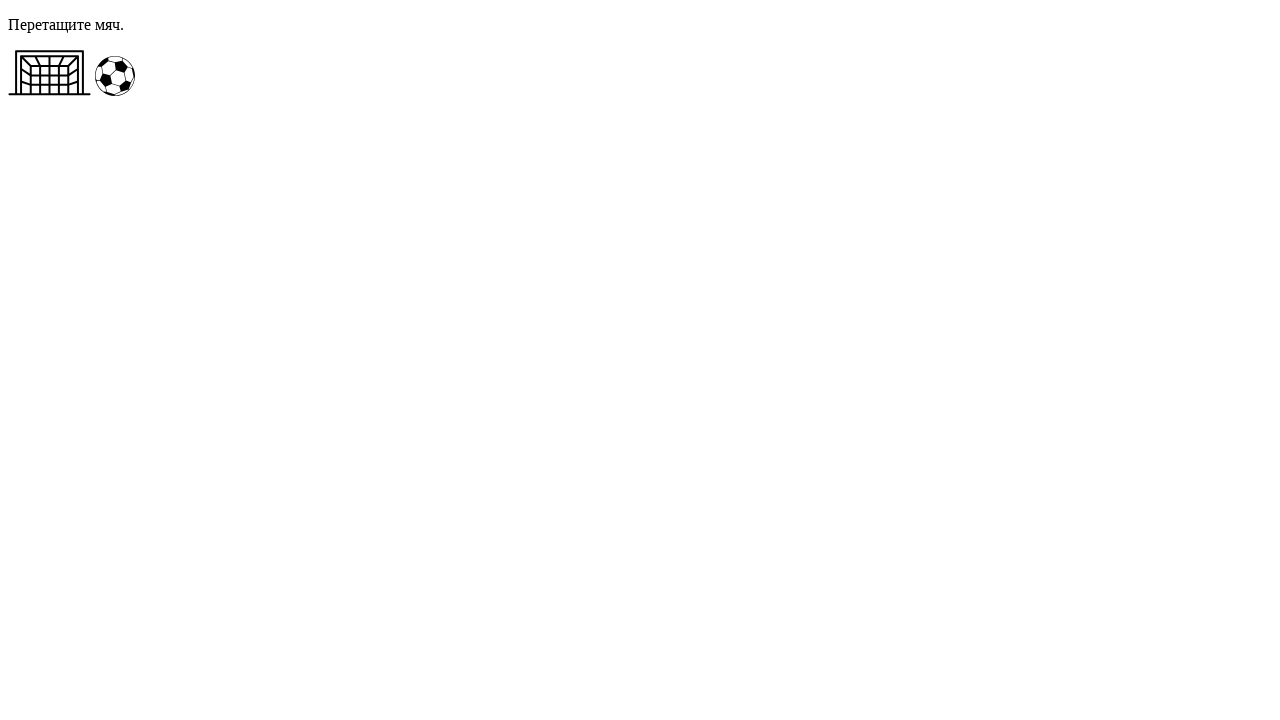

Dragged ball right and down (600px right, 300px down) at (715, 376)
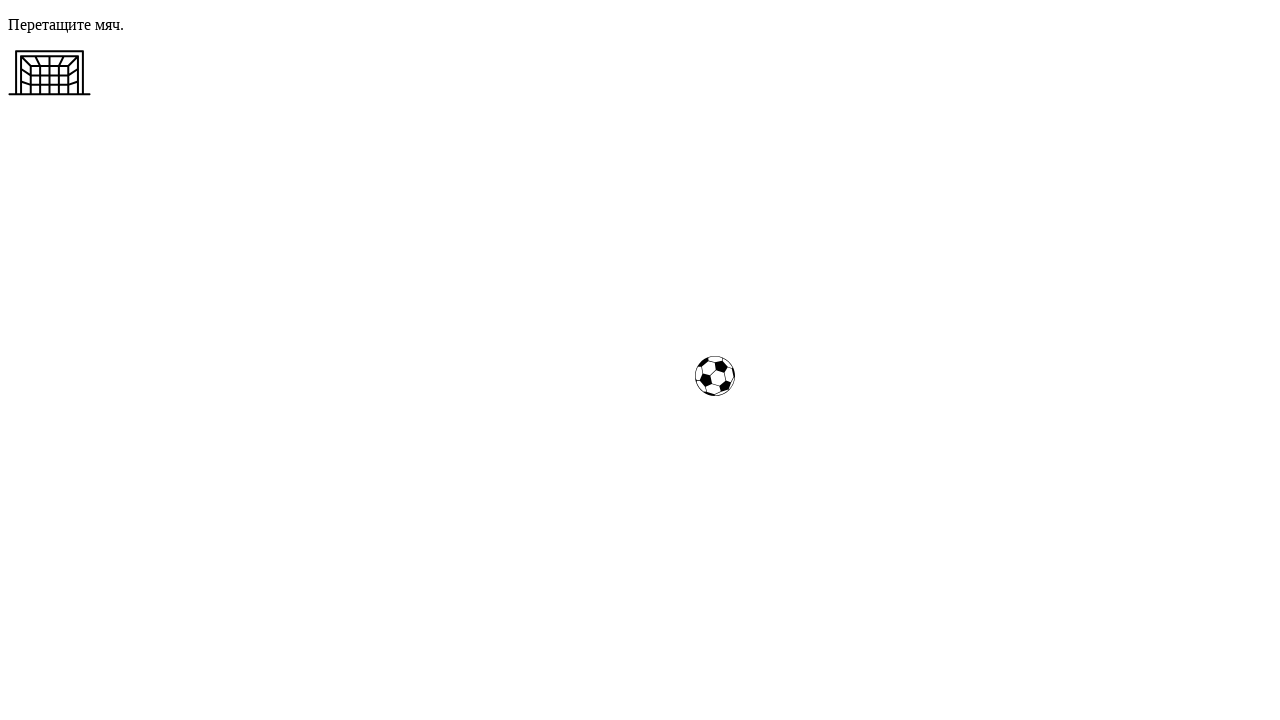

Dragged ball left and down (600px left, 300px down) at (115, 676)
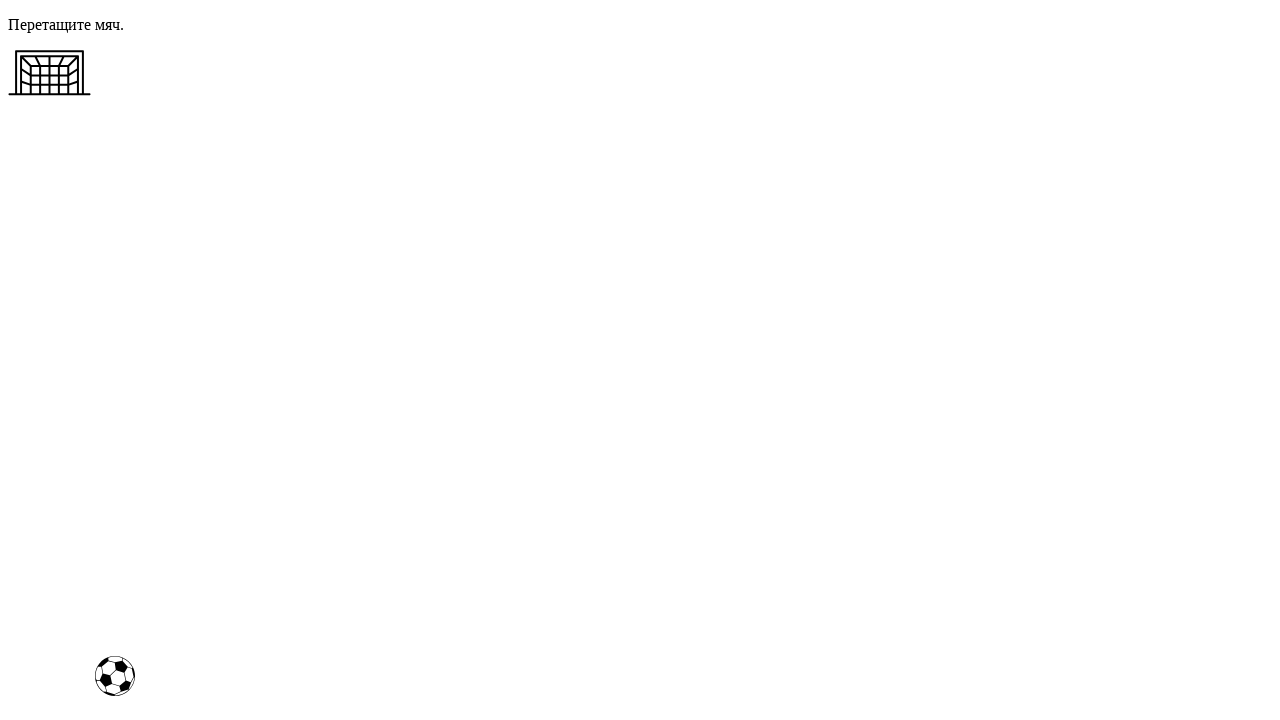

Dragged ball far right (1200px right) at (1315, 676)
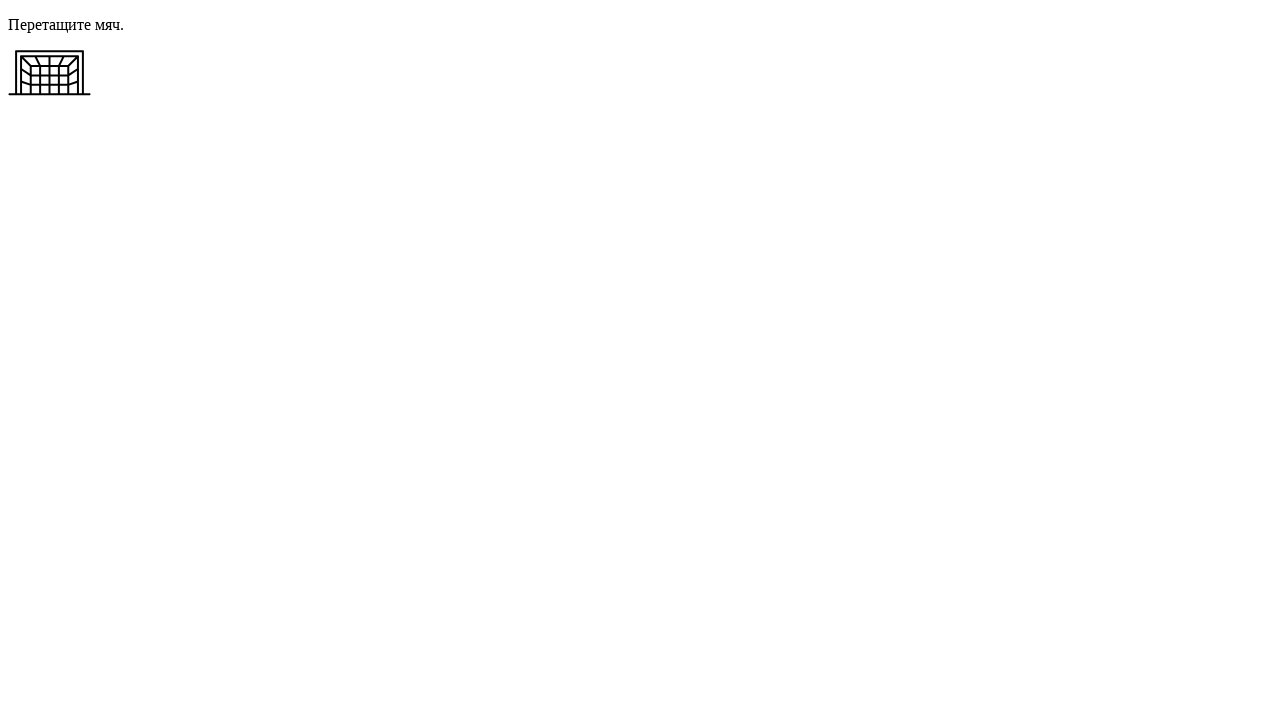

Dragged ball left and up (600px left, 300px up) at (715, 376)
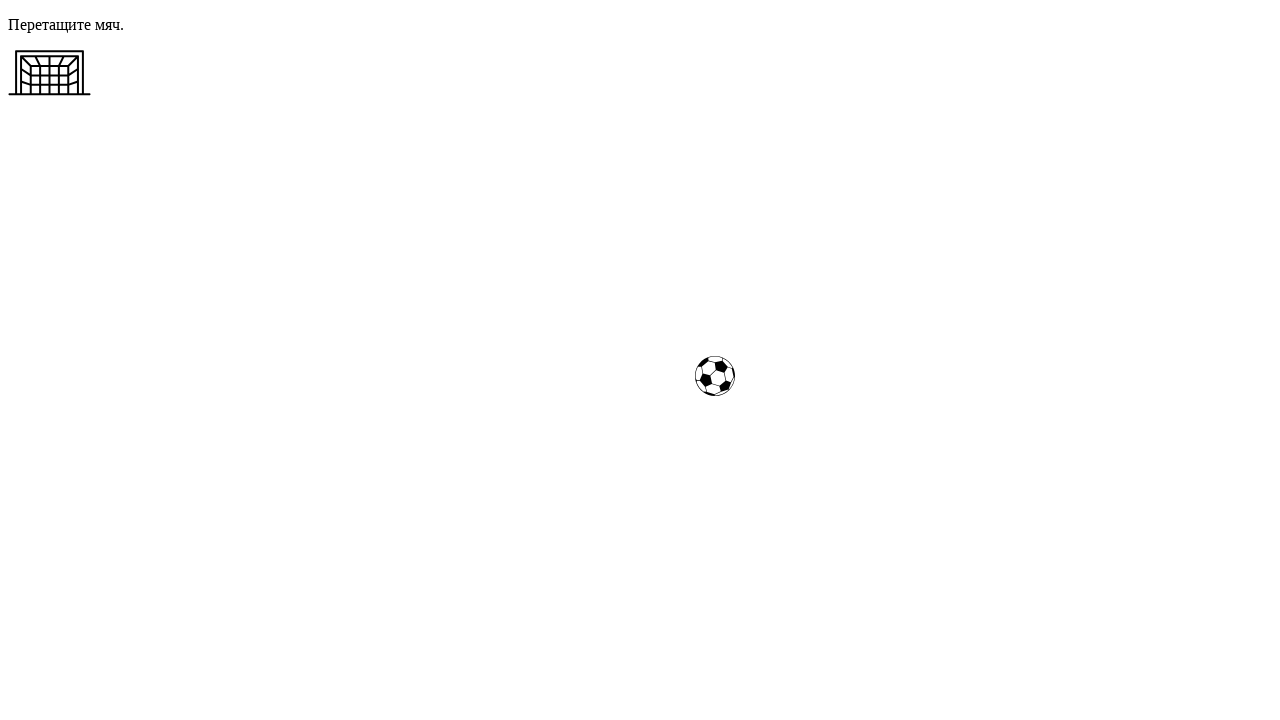

Dragged ball right and up (600px right, 300px up) at (1315, 76)
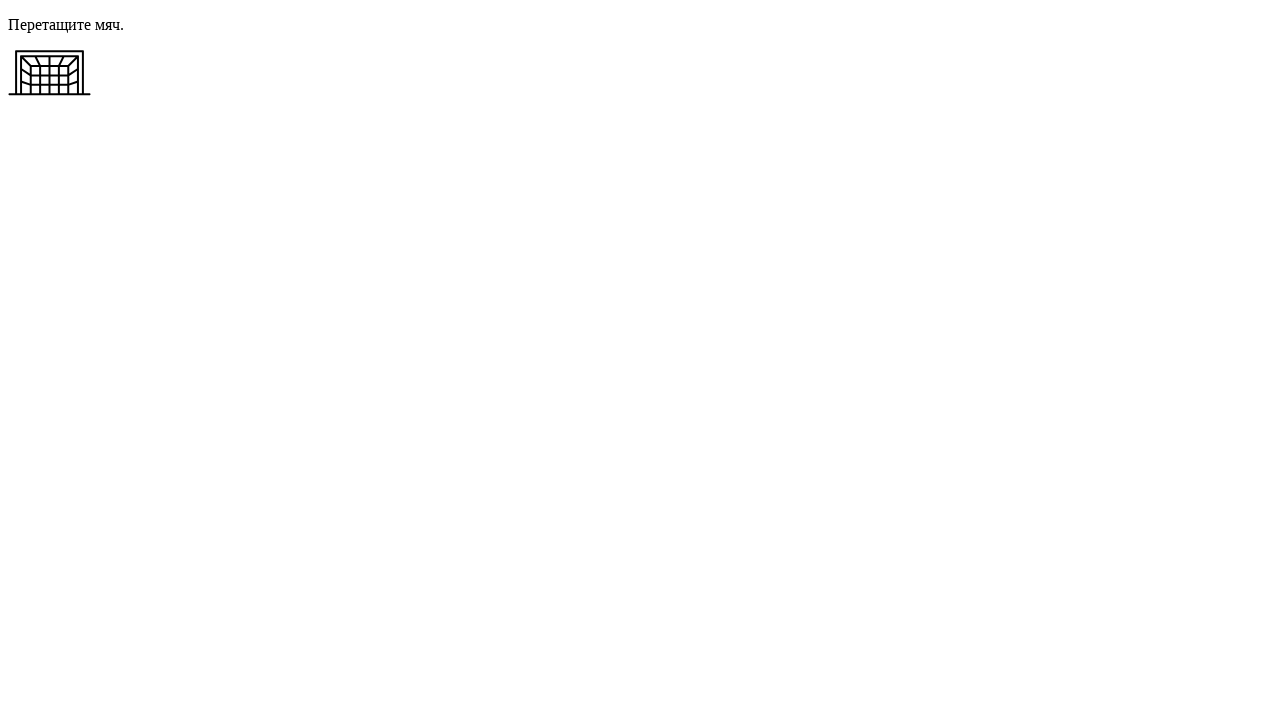

Dragged ball far left (1200px left) at (115, 76)
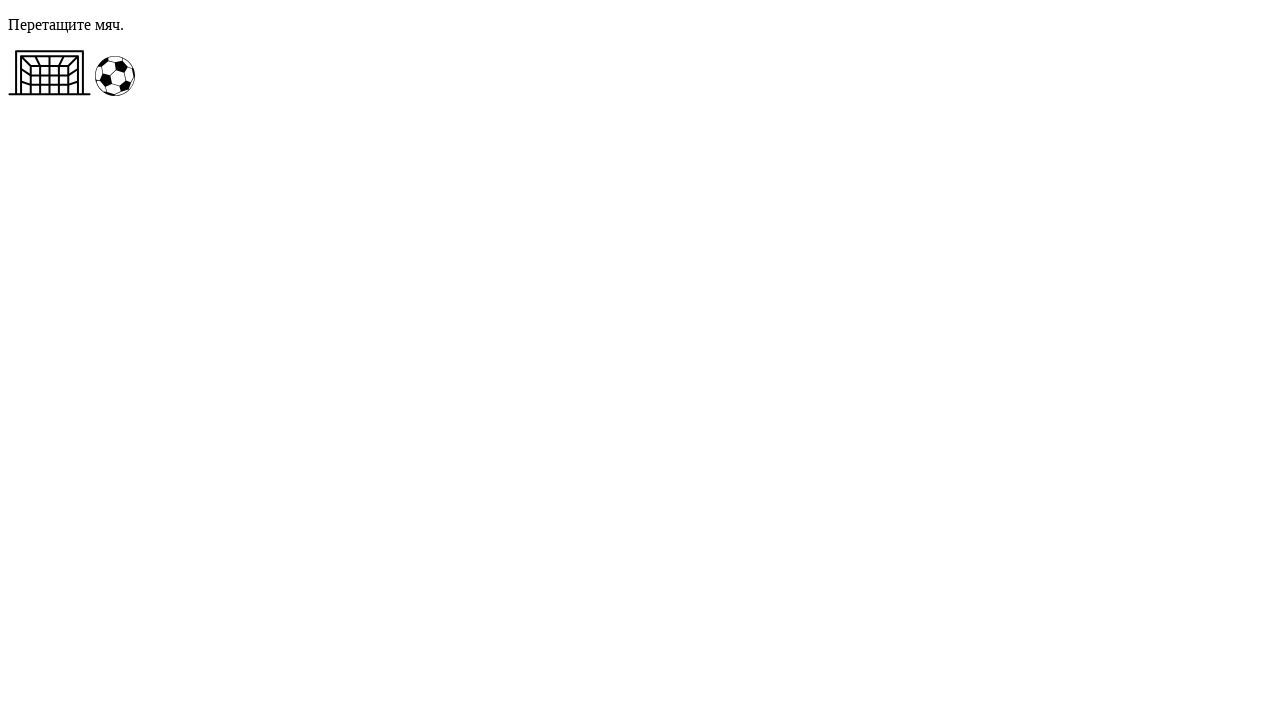

Released mouse button to complete drag path at (115, 76)
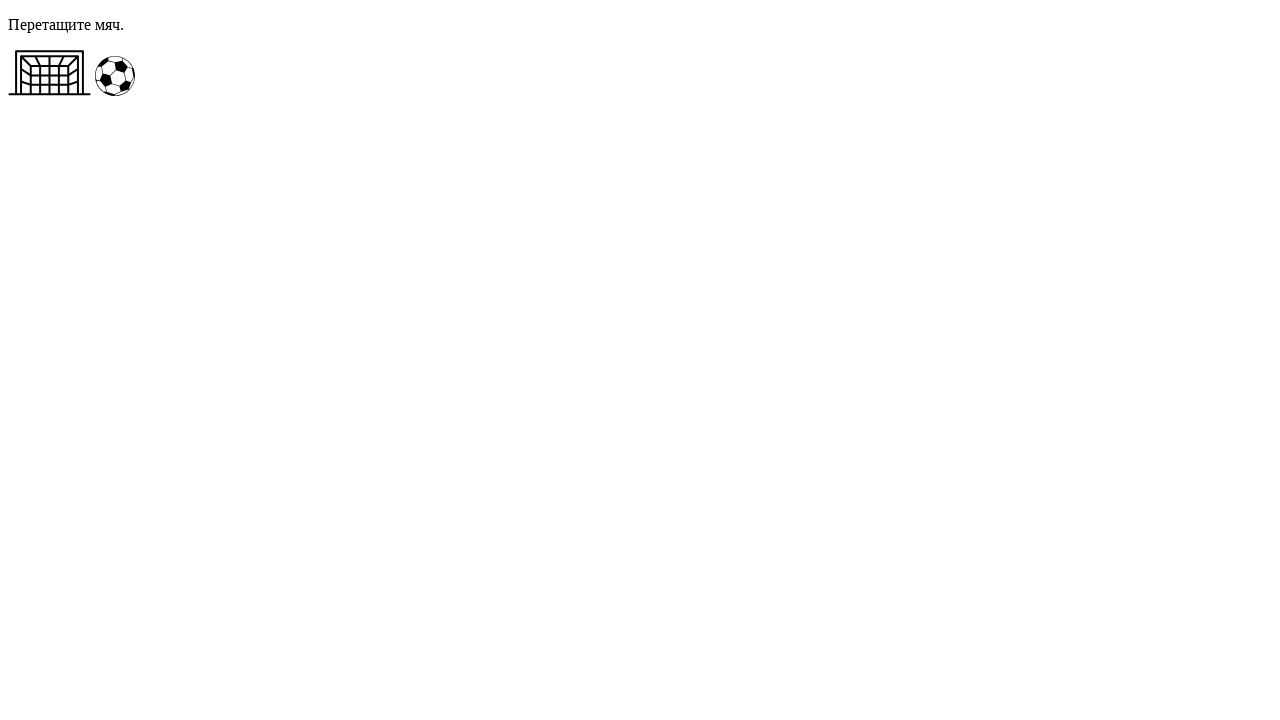

Dragged ball directly to goal element at (50, 73)
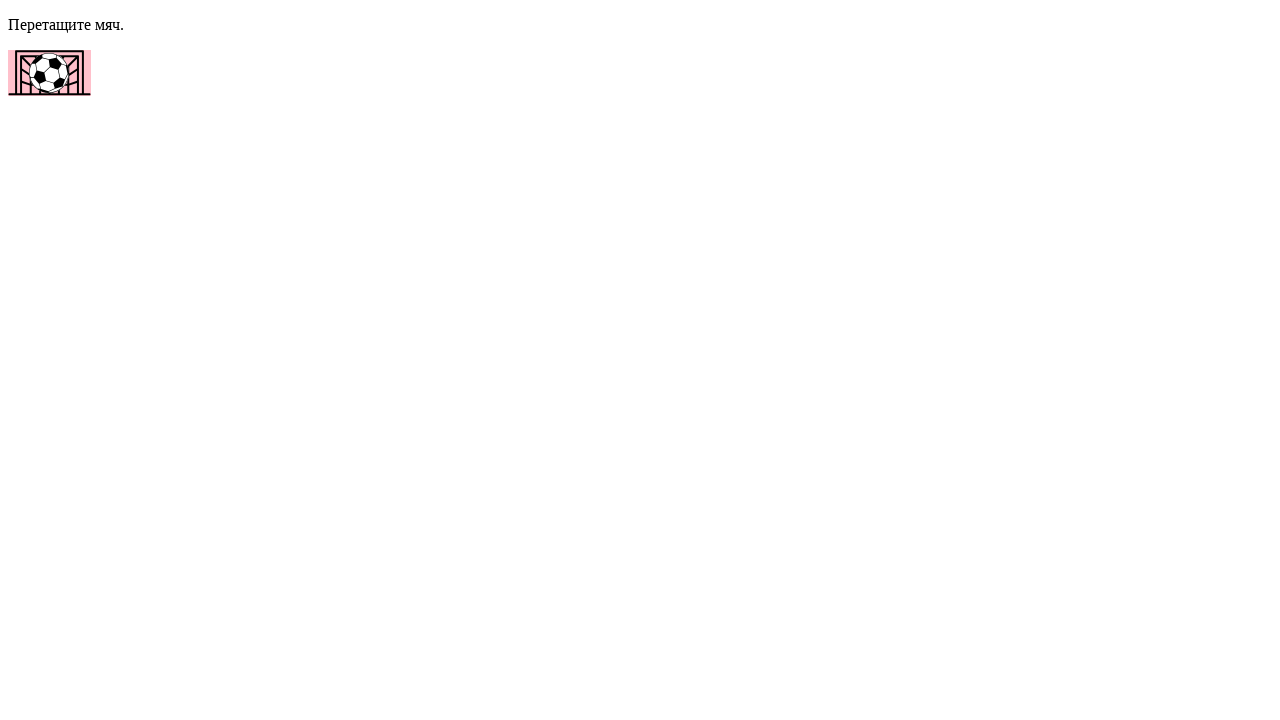

Verified goal background color changed to rgb(255, 192, 203) (pink)
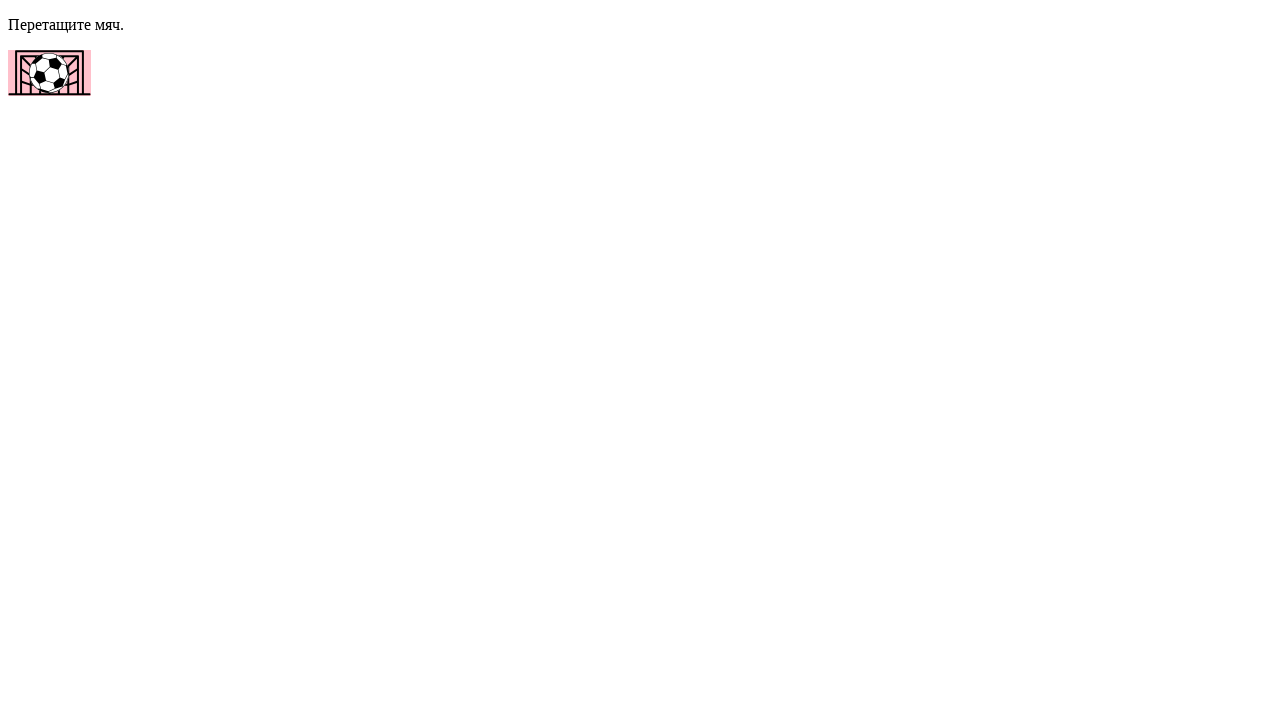

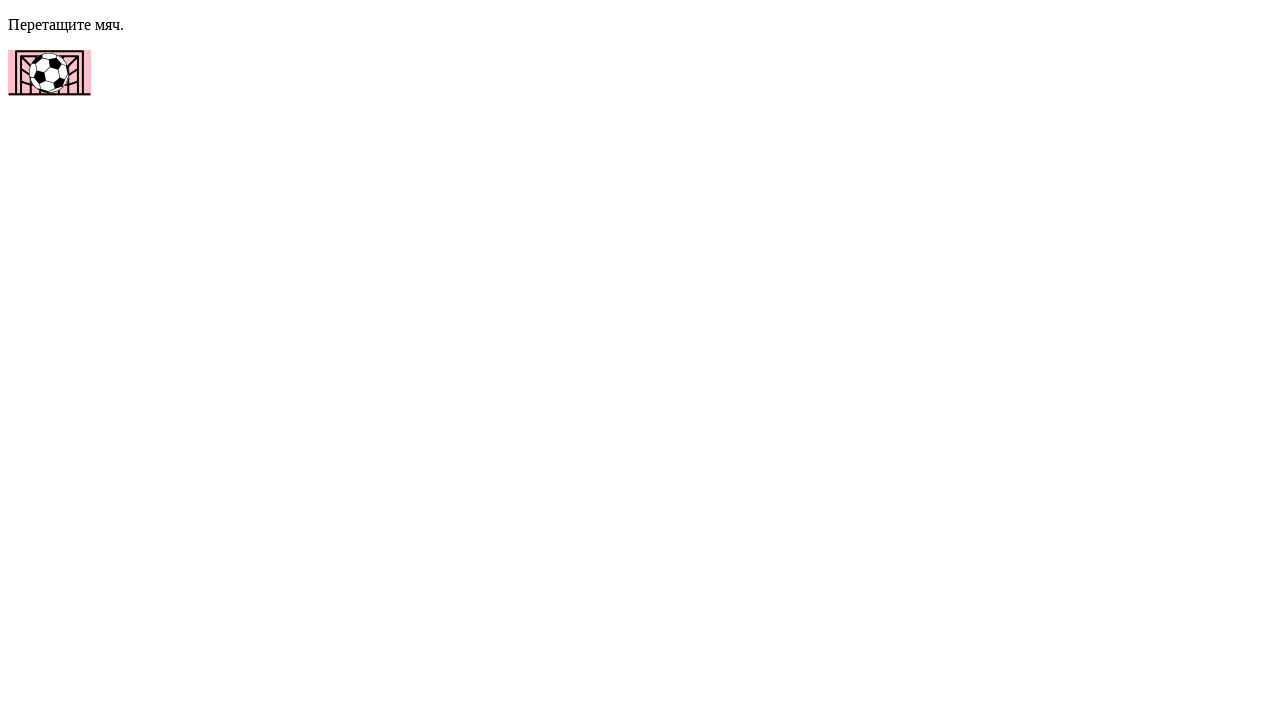